Tests that clicking multiple selectable list items changes each item's visual state to indicate selection, verifying all items can be selected.

Starting URL: http://demoqa.com/selectable

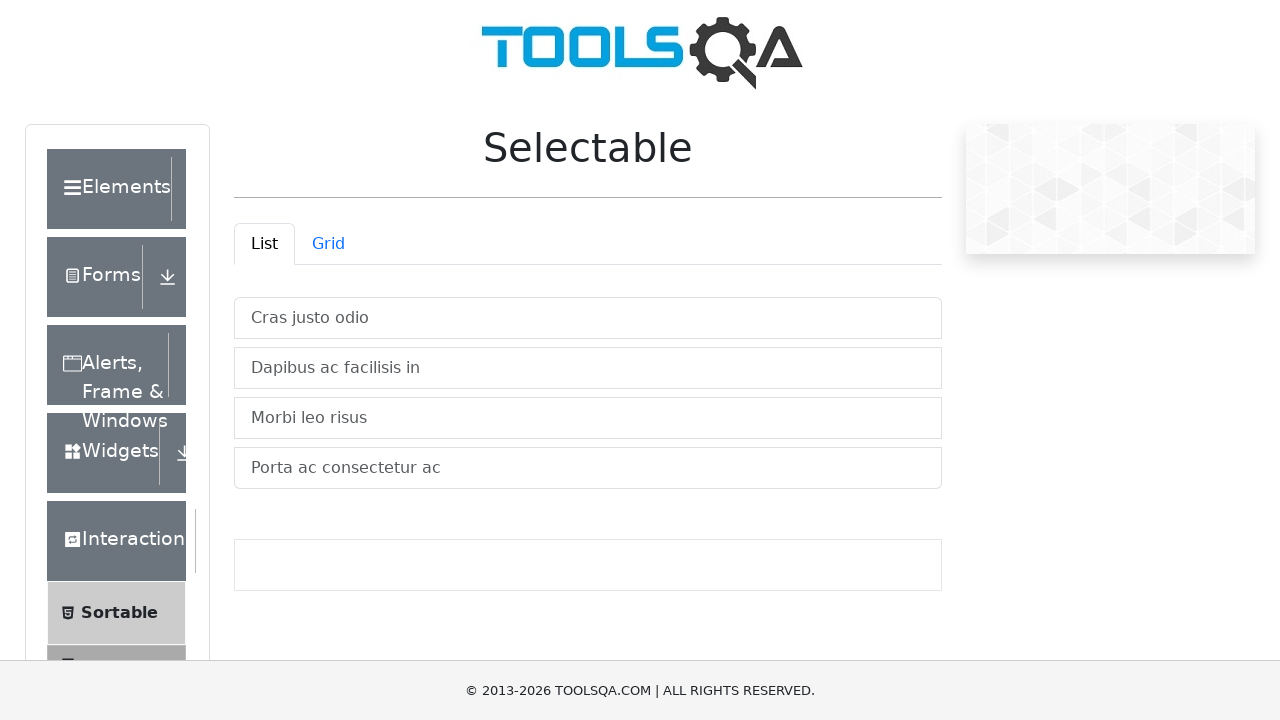

Waited for selectable list to load
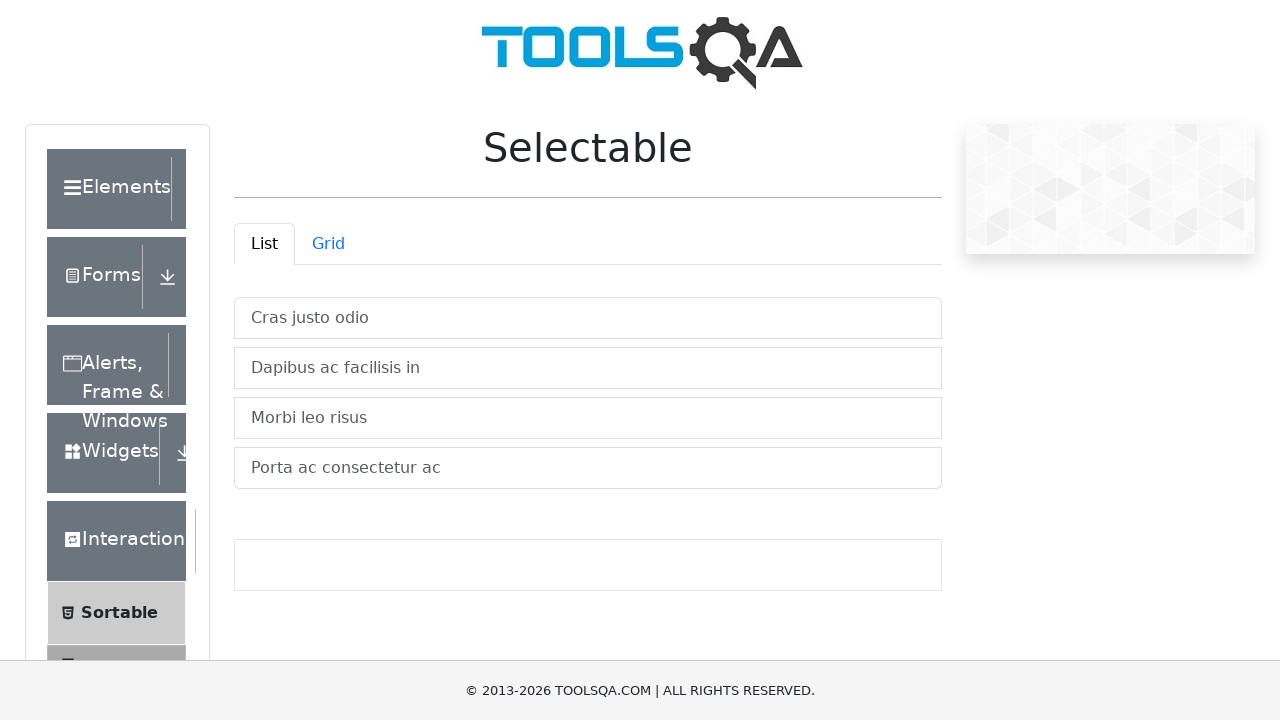

Located all selectable list items
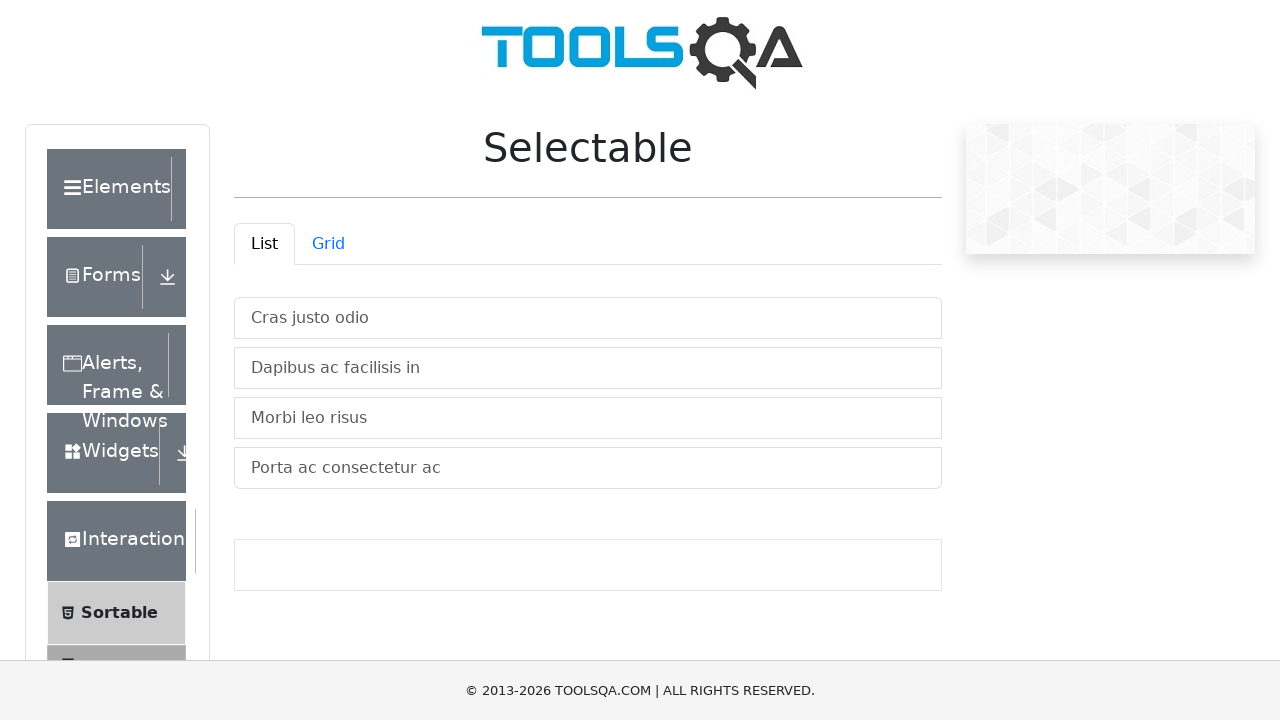

Scrolled to make list items visible
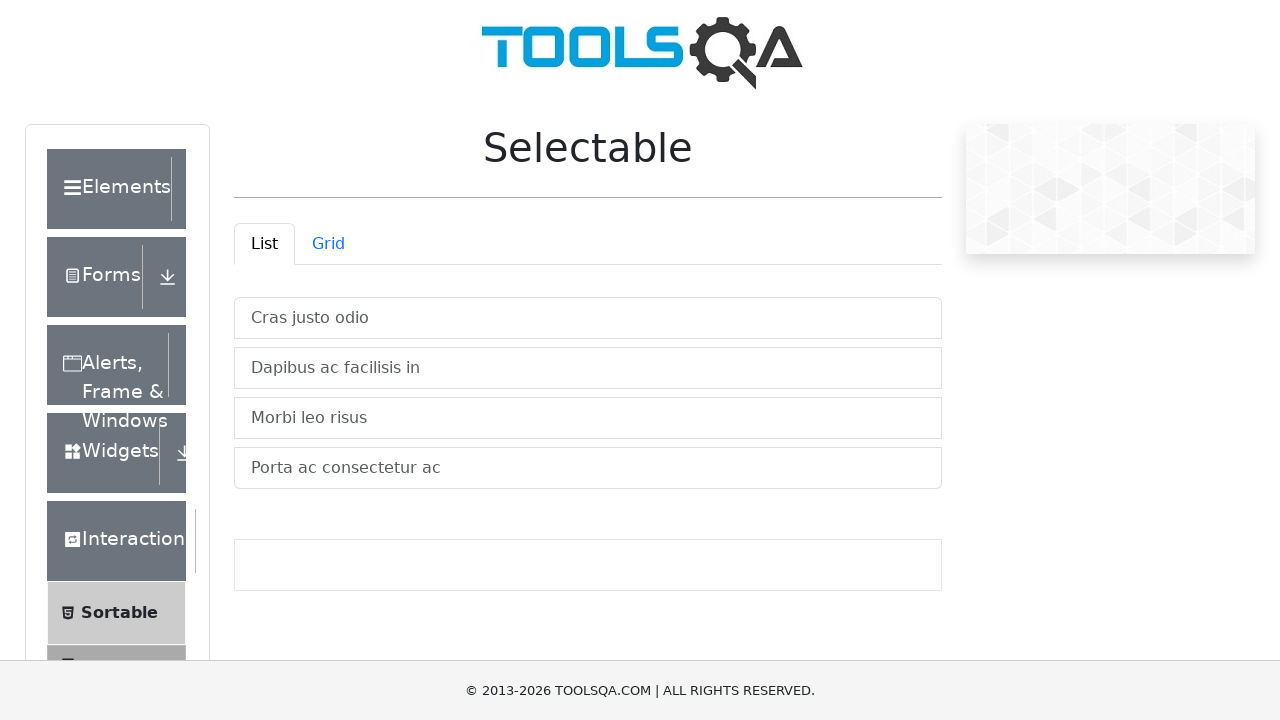

Clicked list item 1 of 4 at (588, 318) on #verticalListContainer .list-group-item >> nth=0
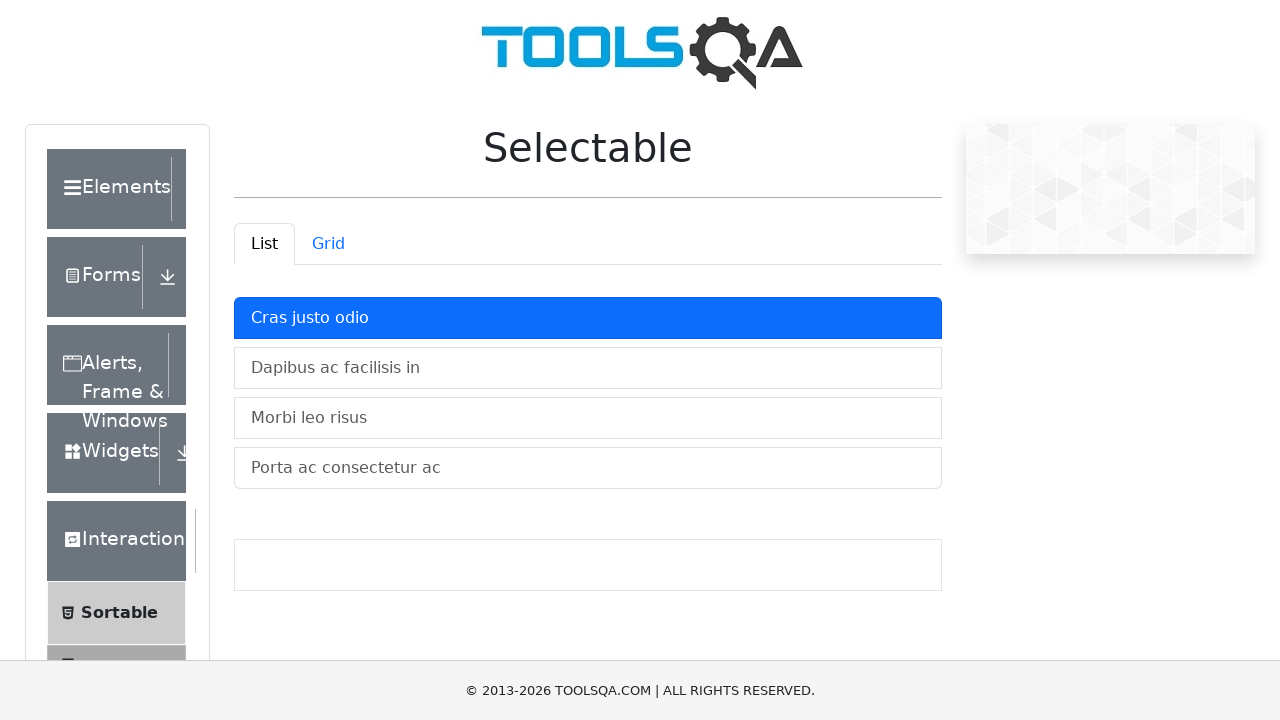

Verified list item 1 is now selected with active class
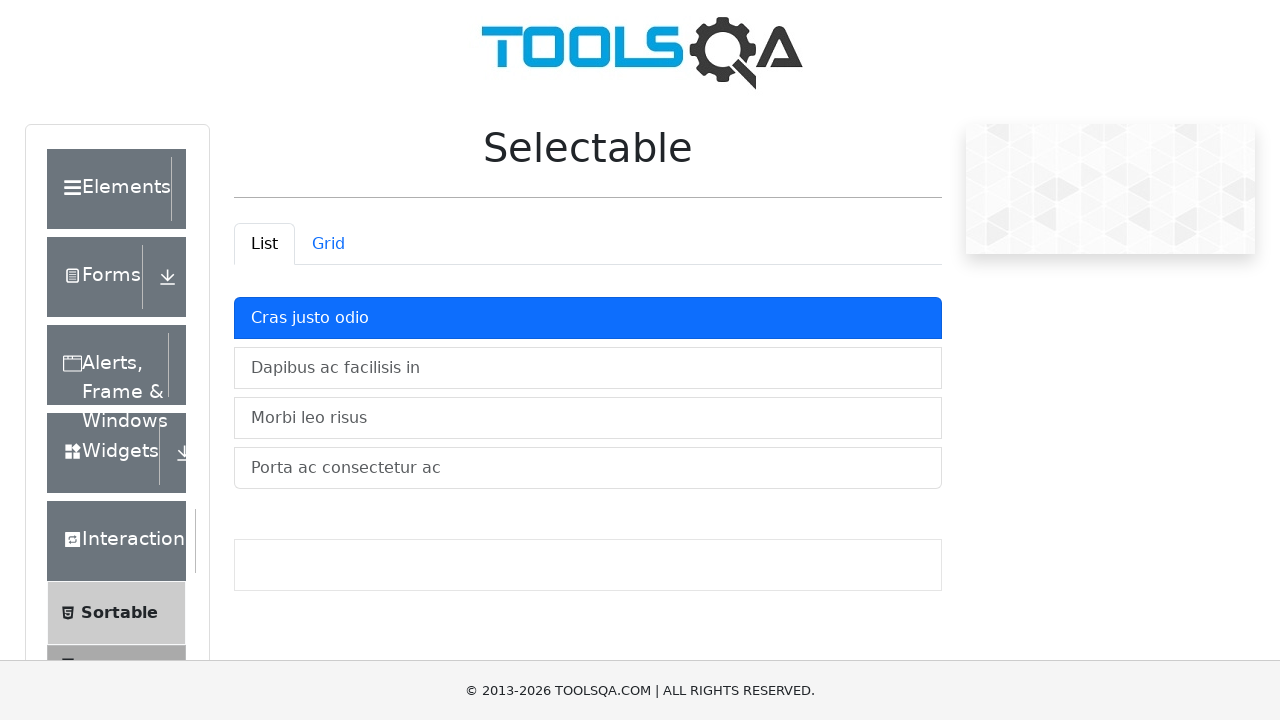

Clicked list item 2 of 4 at (588, 368) on #verticalListContainer .list-group-item >> nth=1
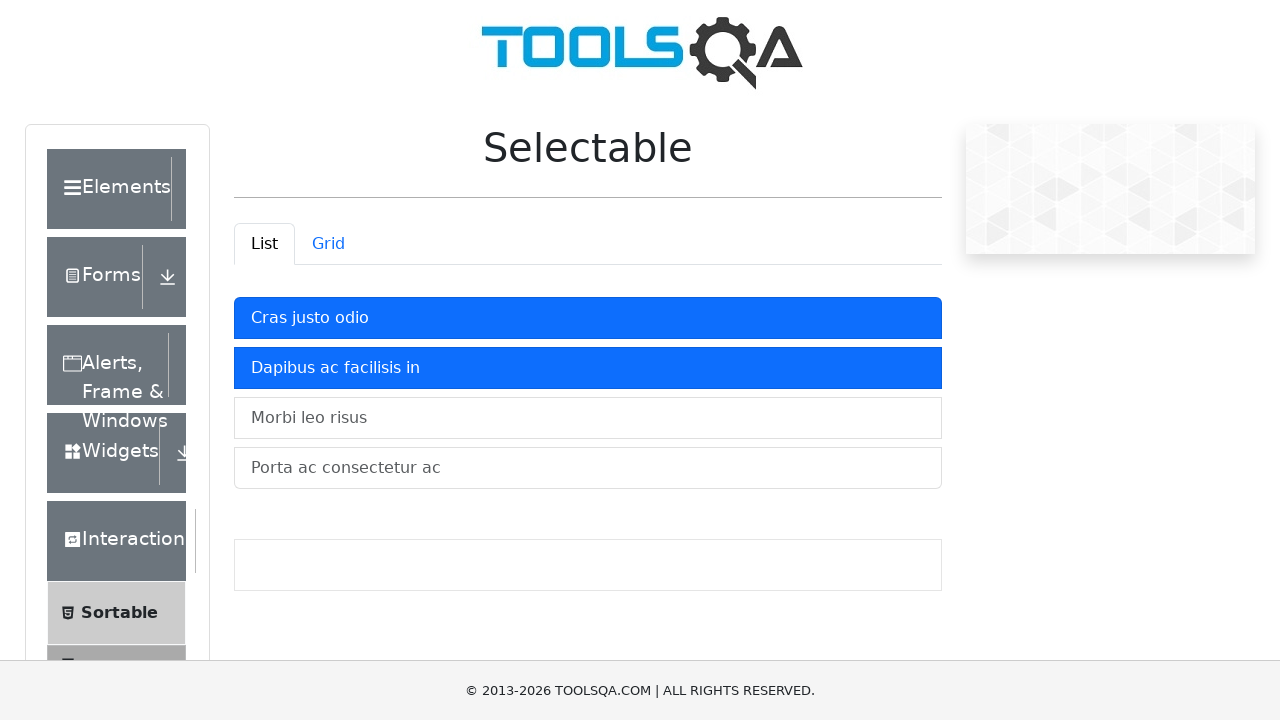

Verified list item 2 is now selected with active class
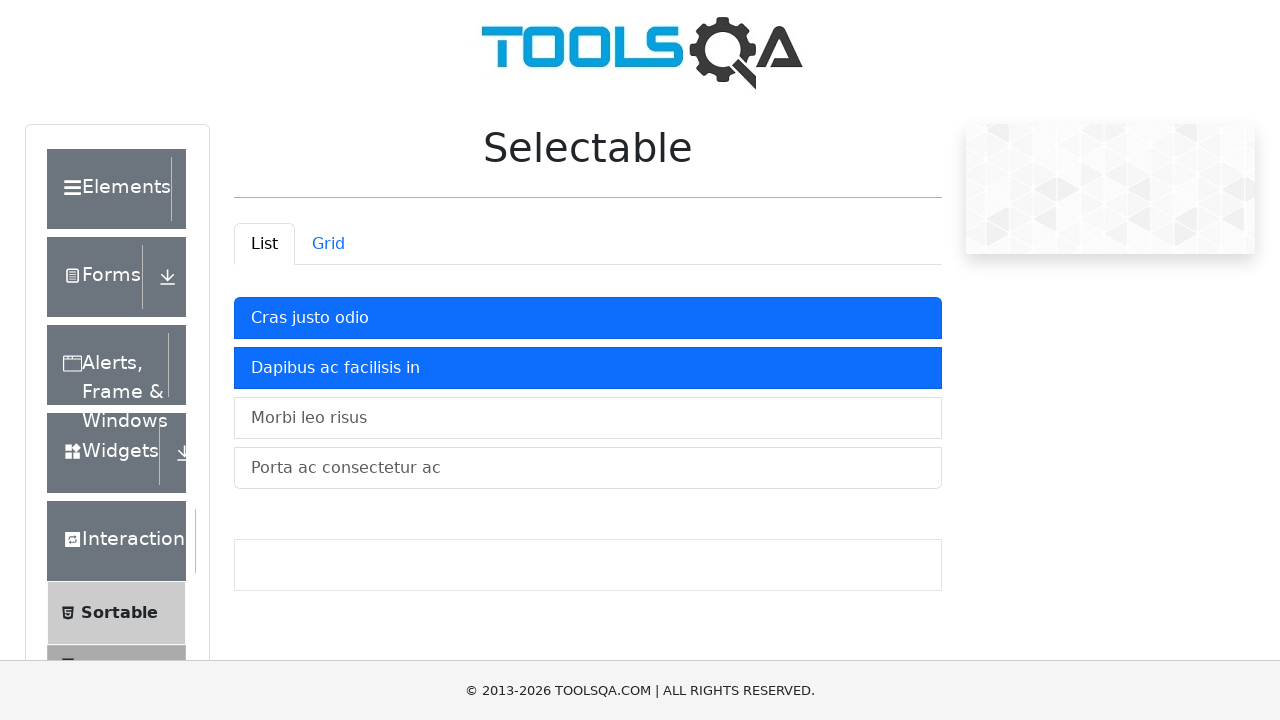

Clicked list item 3 of 4 at (588, 418) on #verticalListContainer .list-group-item >> nth=2
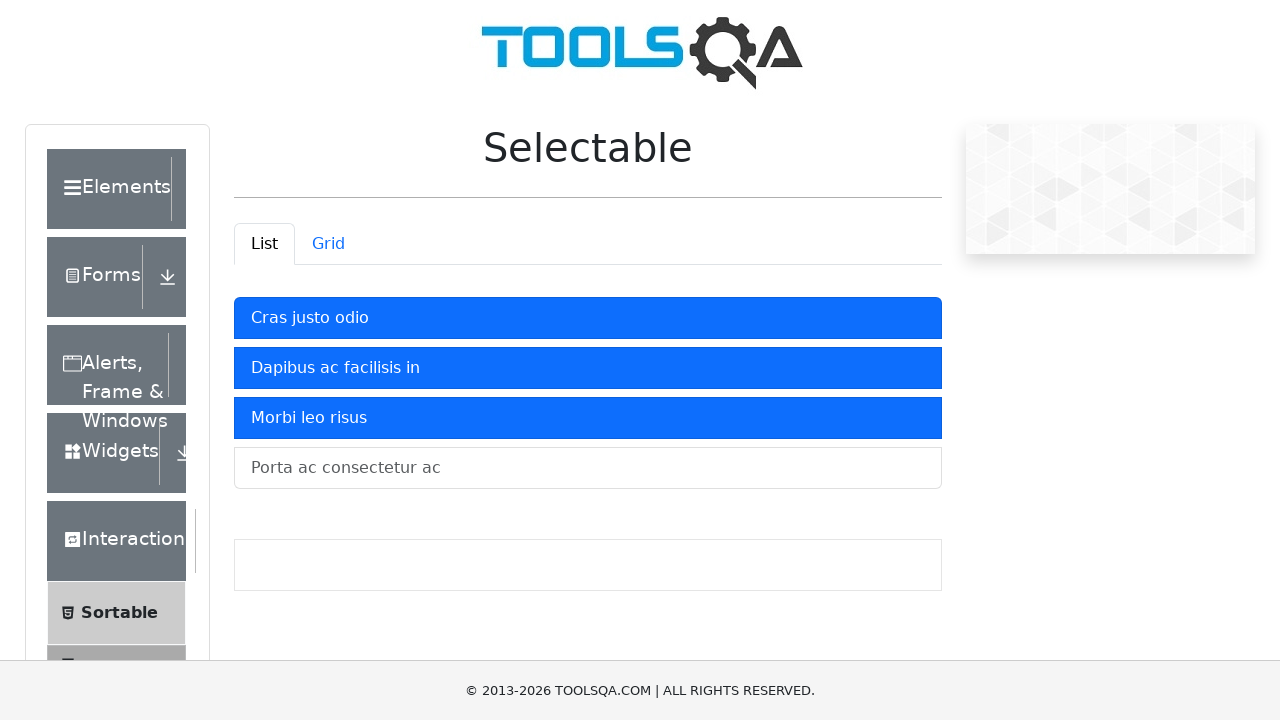

Verified list item 3 is now selected with active class
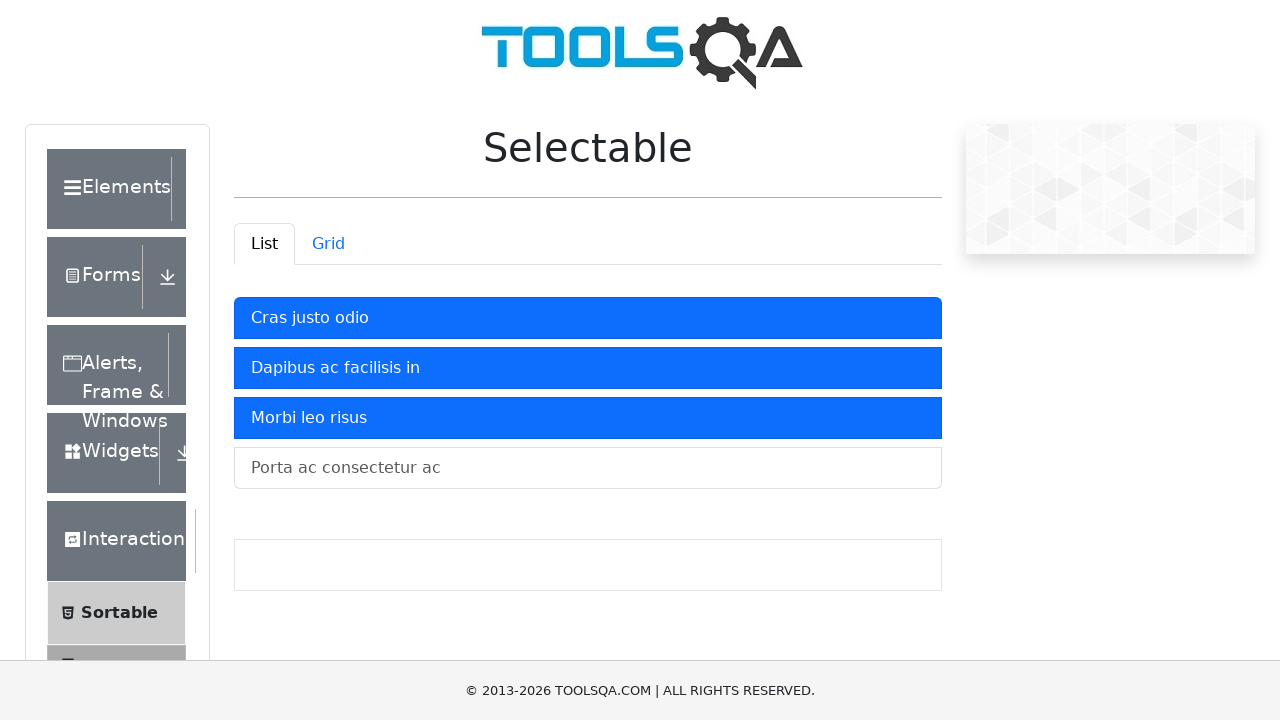

Clicked list item 4 of 4 at (588, 468) on #verticalListContainer .list-group-item >> nth=3
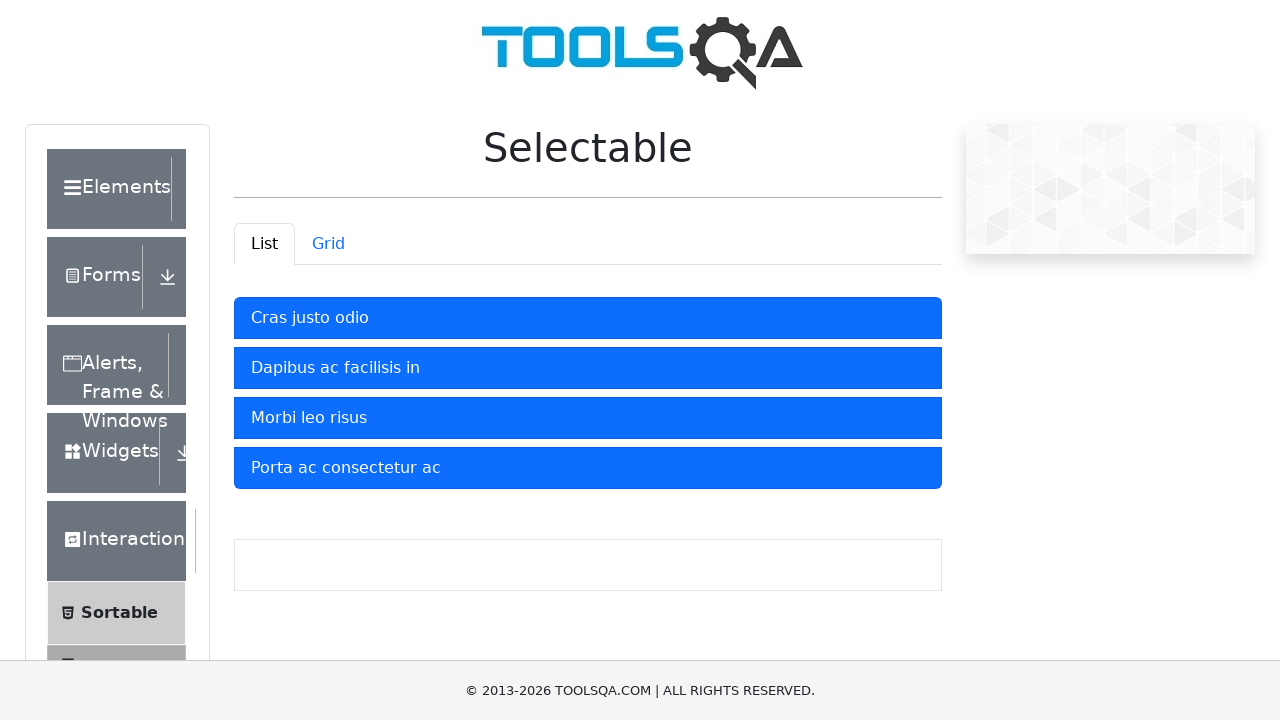

Verified list item 4 is now selected with active class
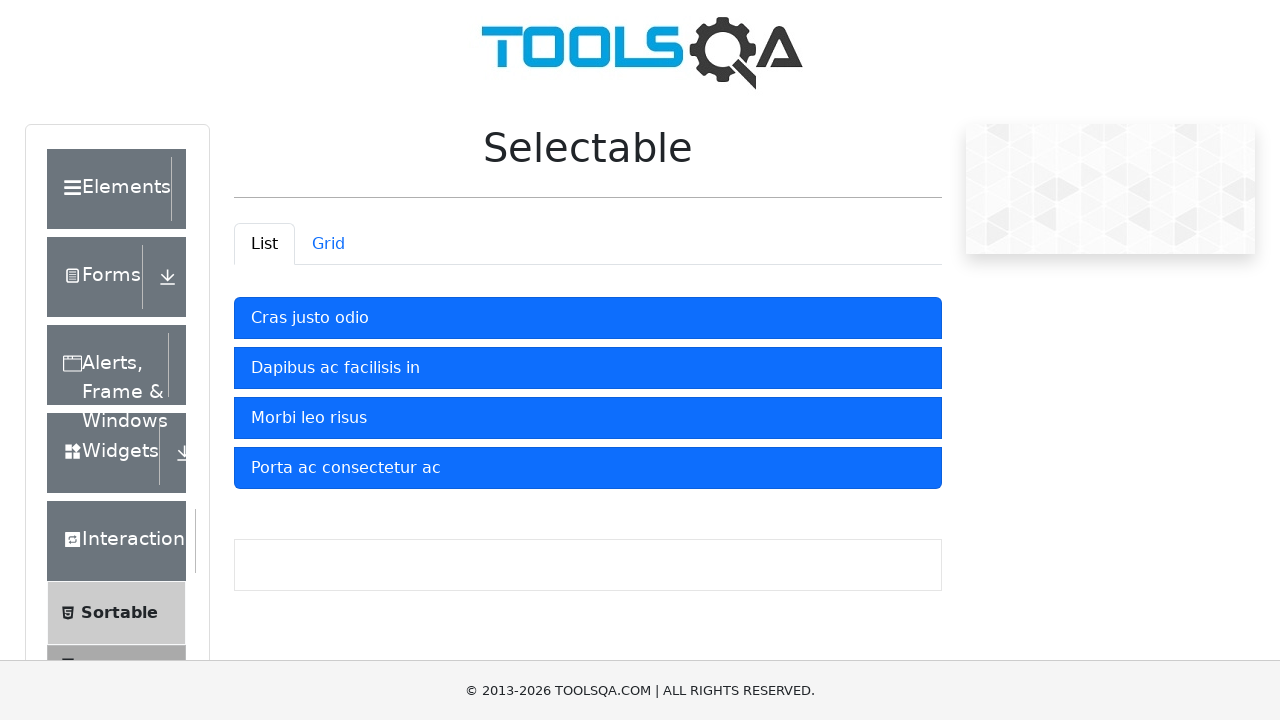

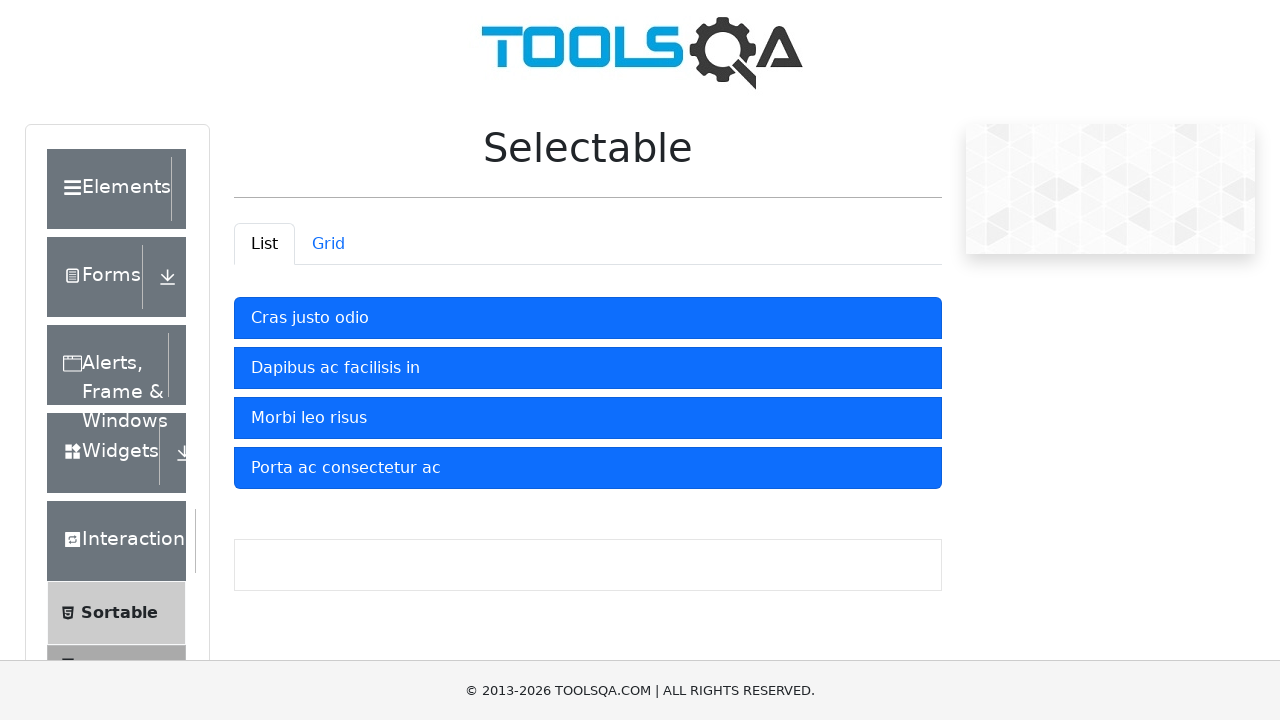